Tests window handle switching by clicking a link that opens a new window, switching to that window, and verifying the page title is "New Window"

Starting URL: https://the-internet.herokuapp.com/windows

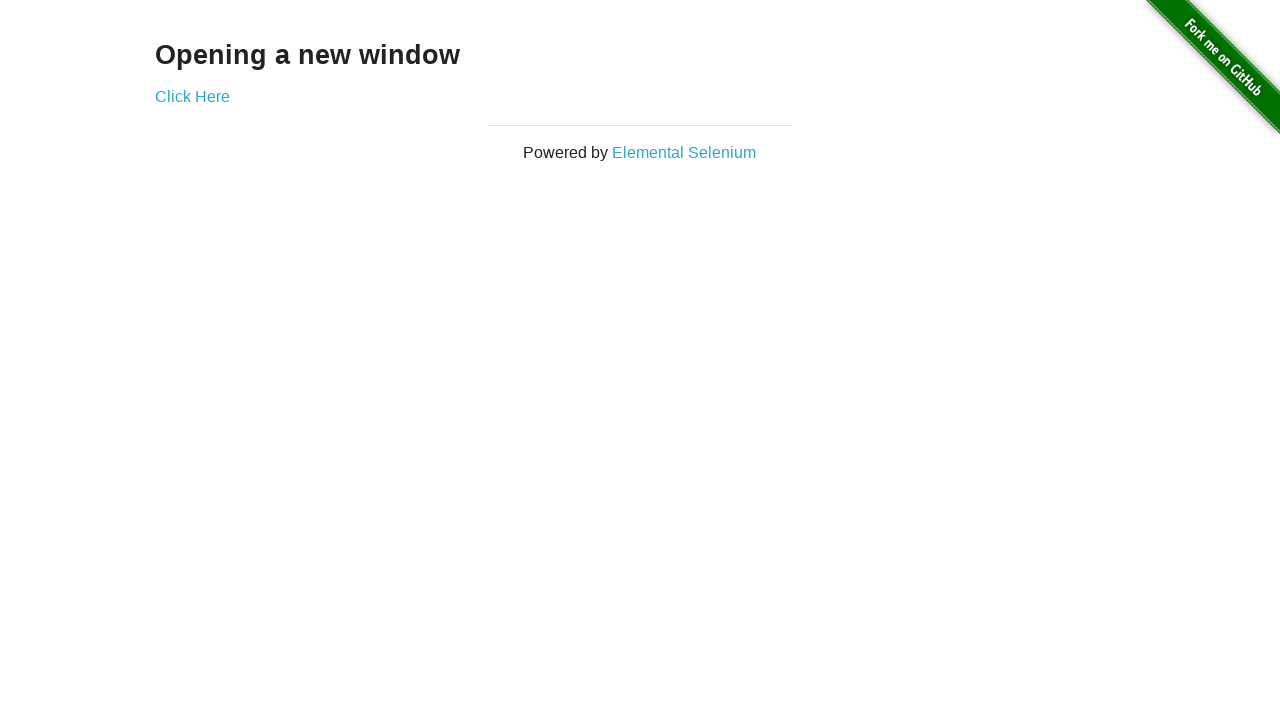

Clicked 'Click Here' link to open new window at (192, 96) on text=Click Here
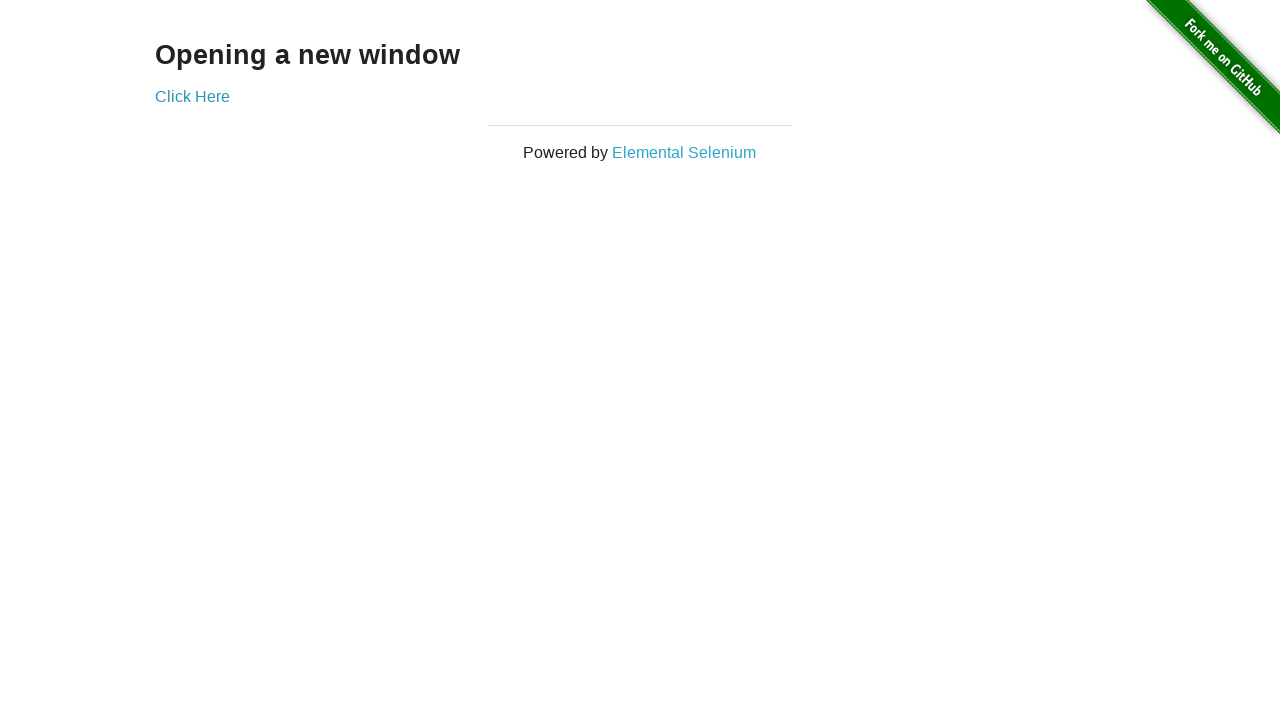

Captured new window page object
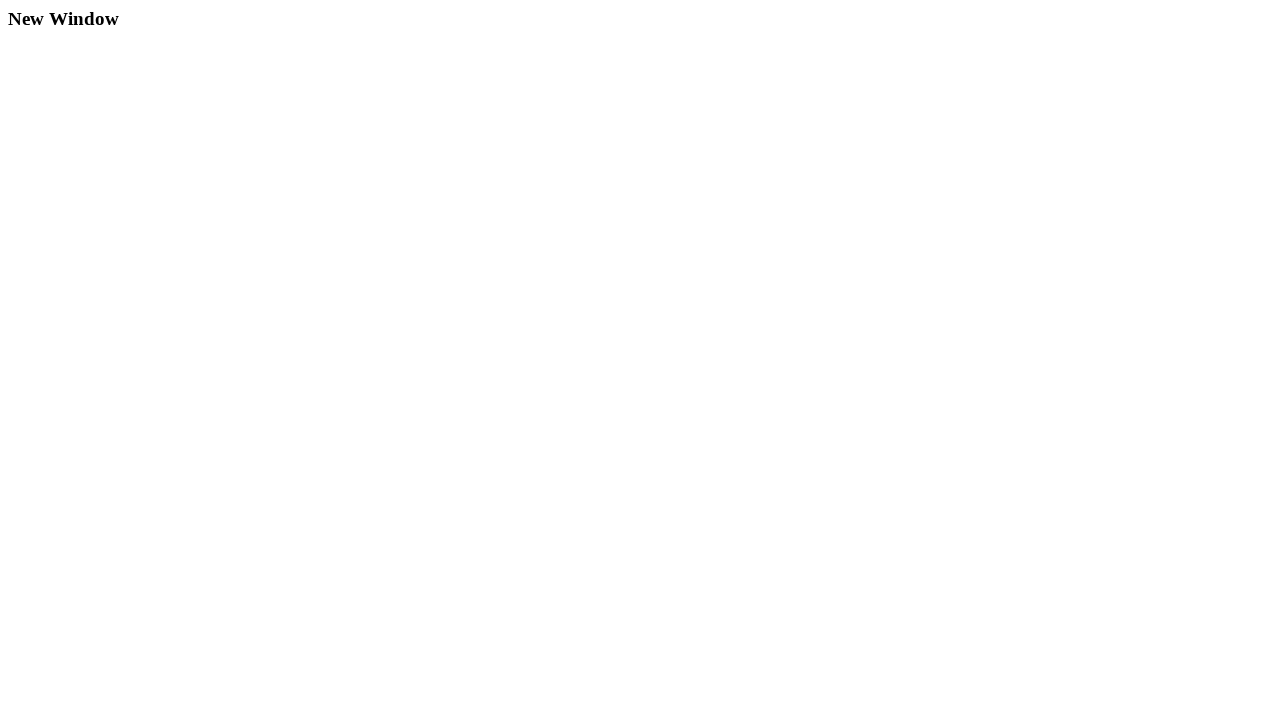

New window page loaded successfully
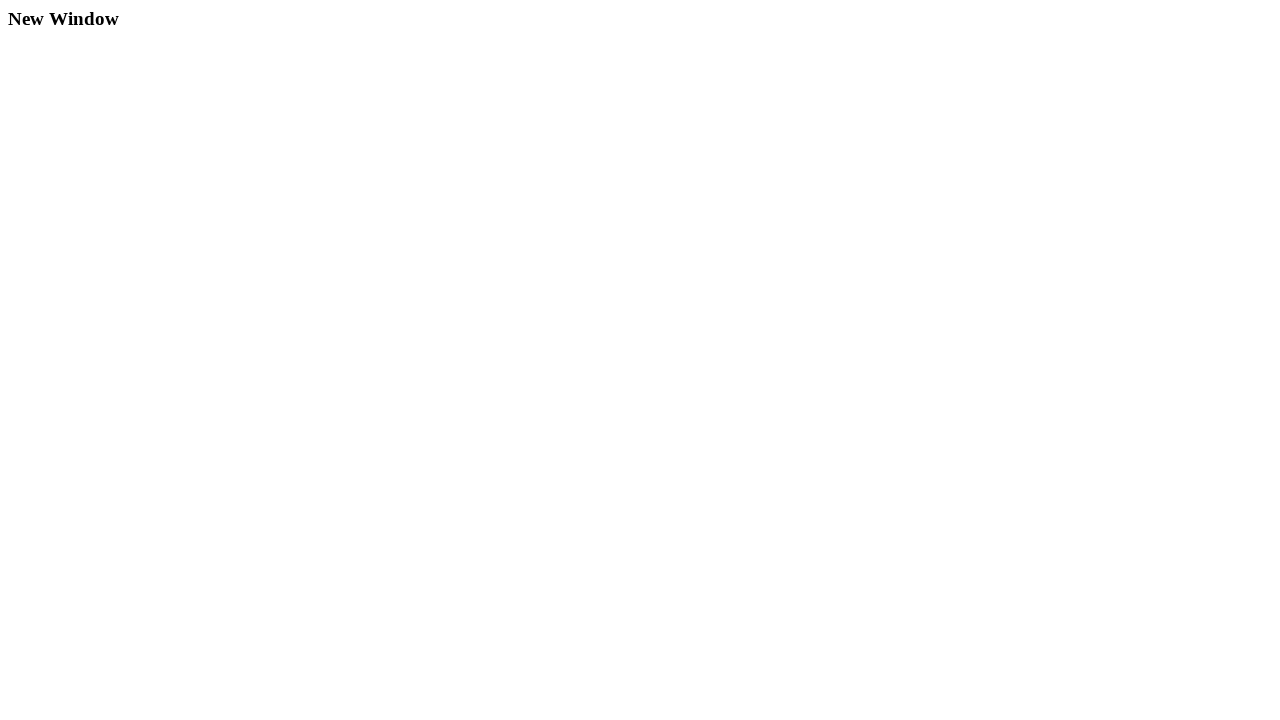

Retrieved new window title: 'New Window'
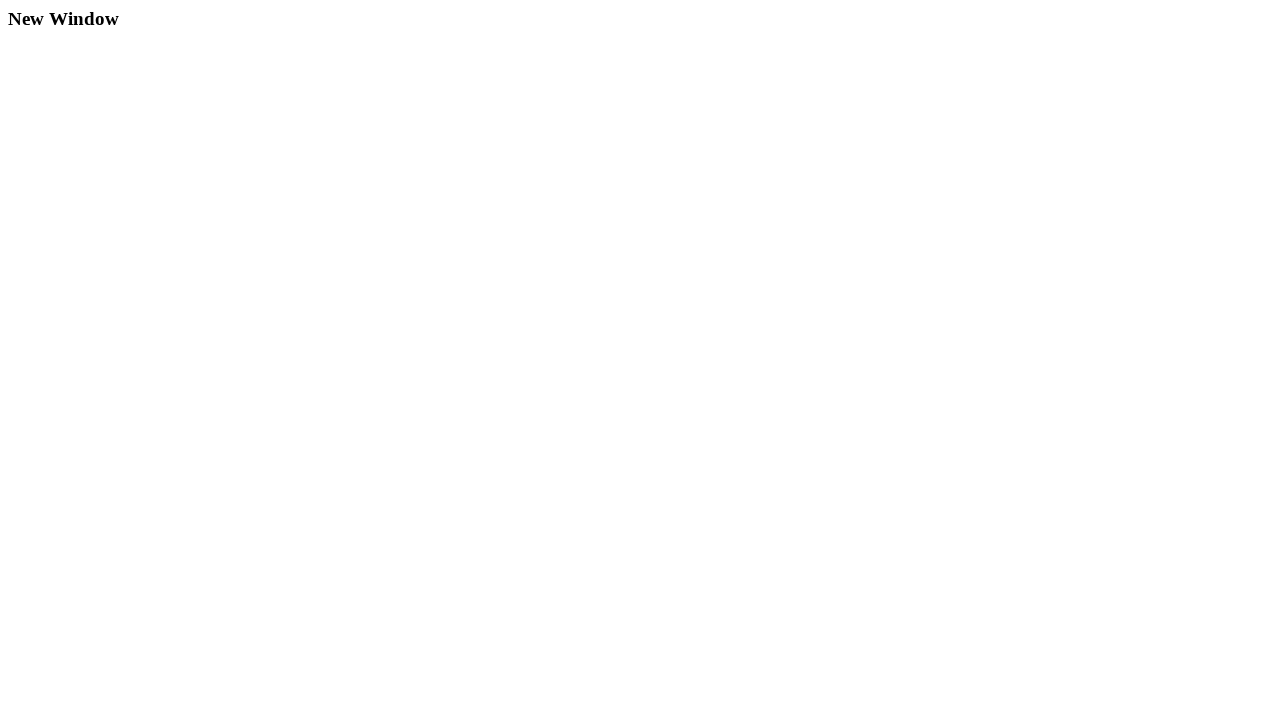

Verified new window title matches expected title 'New Window'
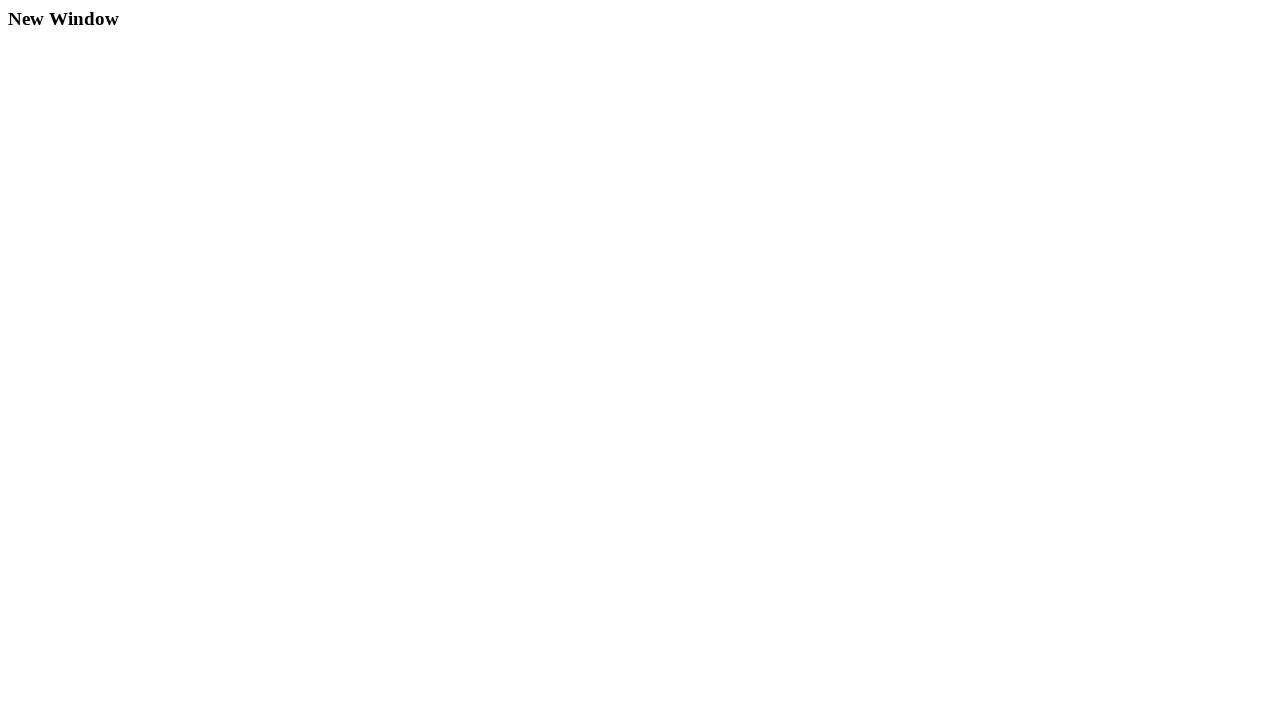

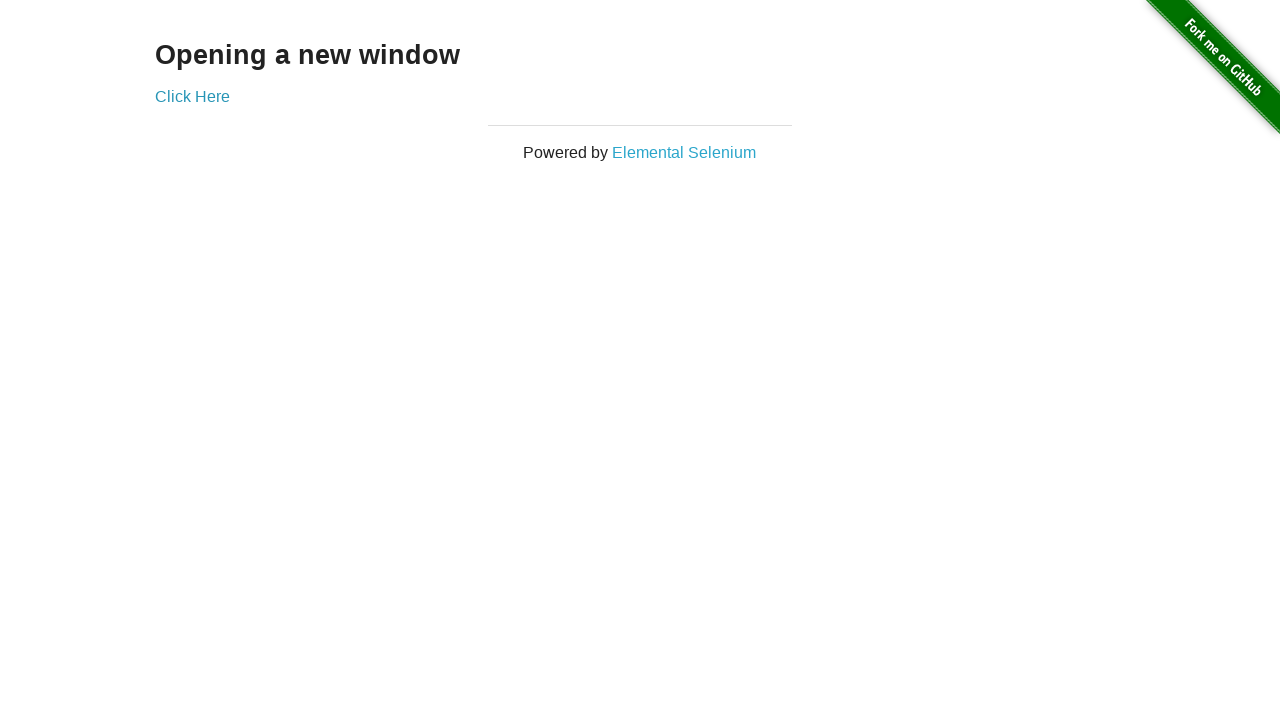